Tests context menu functionality by right-clicking on a designated area and handling the alert

Starting URL: http://the-internet.herokuapp.com/

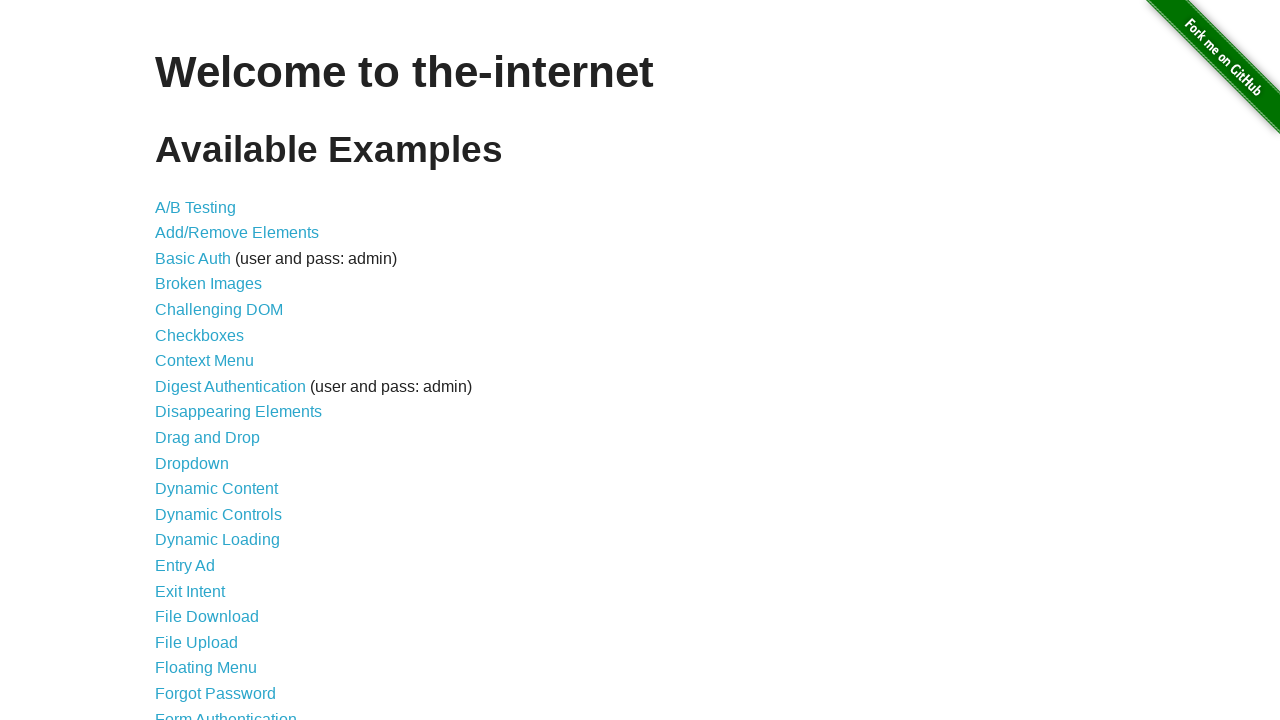

Clicked link to navigate to context menu page at (204, 361) on [href="/context_menu"]
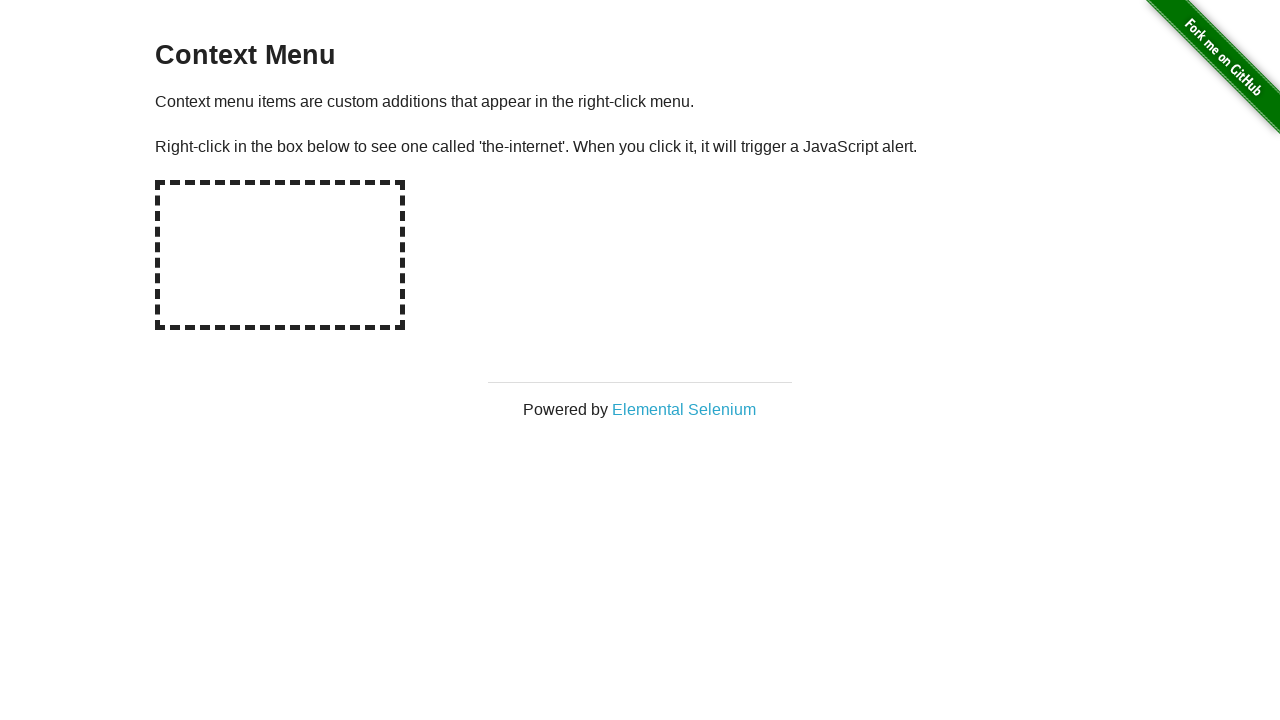

Right-clicked on the hot spot area to trigger context menu at (280, 255) on #hot-spot
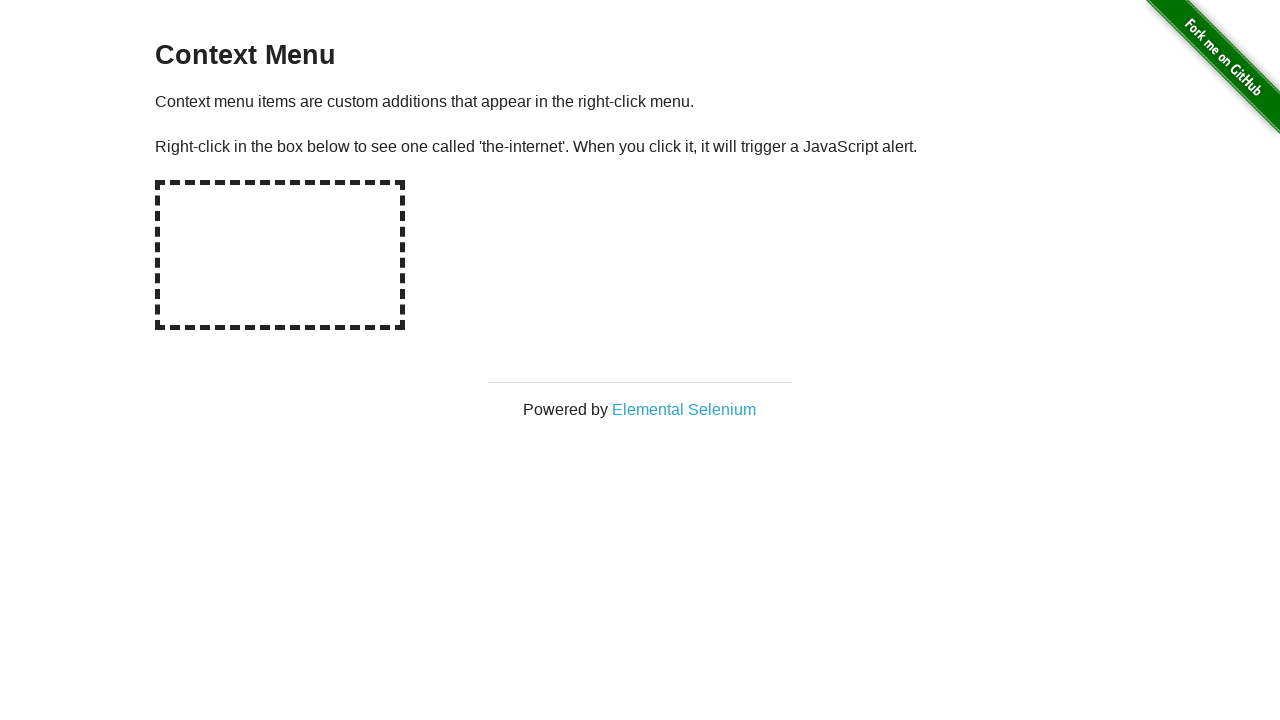

Set up dialog handler to accept alerts
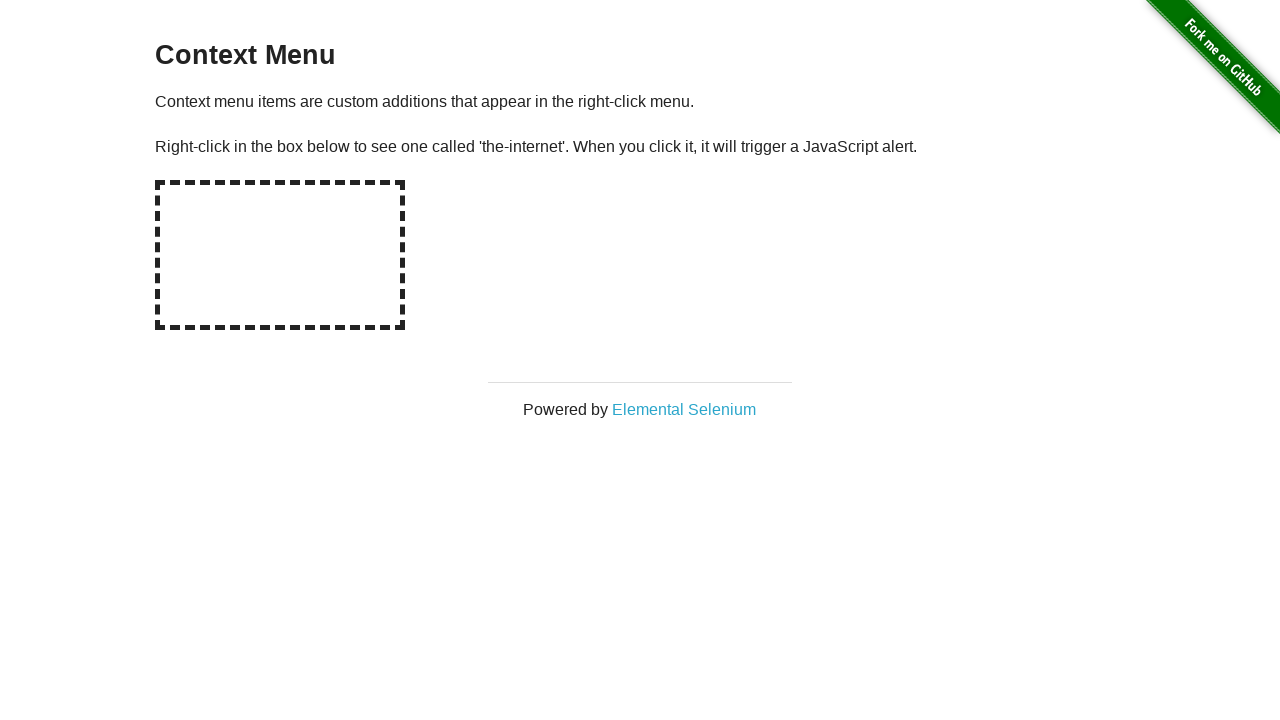

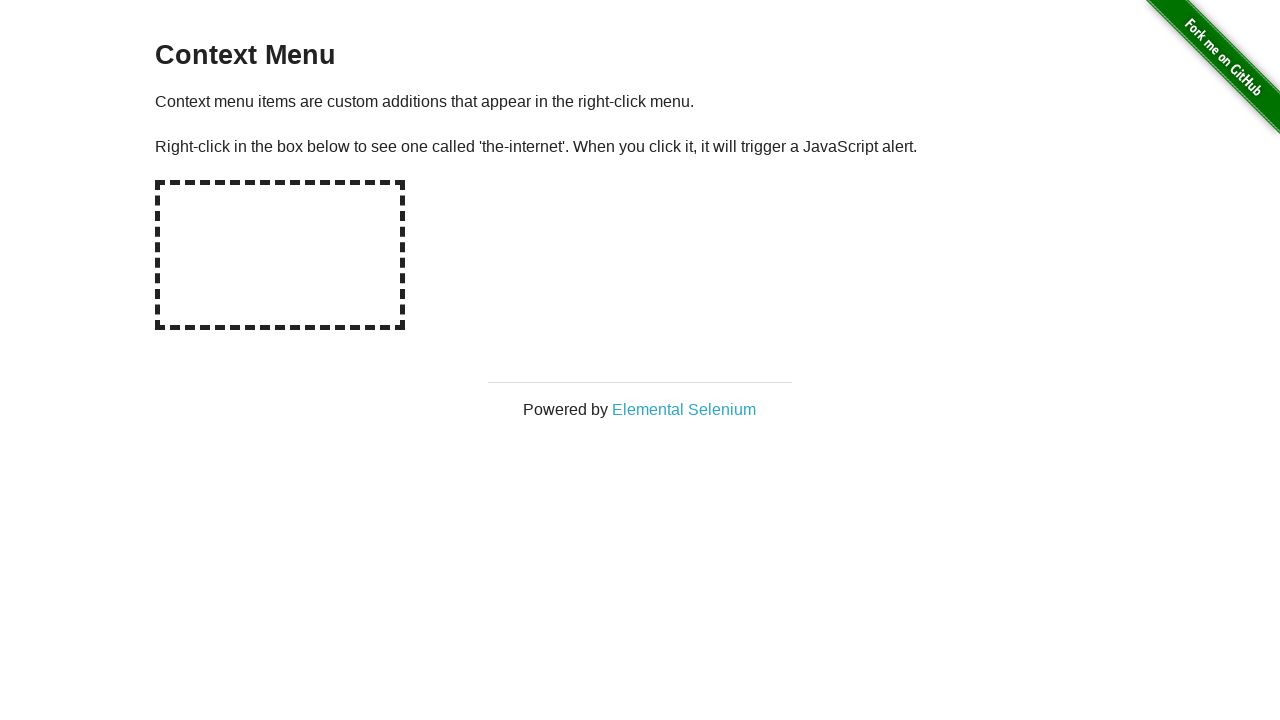